Tests number input field functionality by entering a value, clearing it, and entering a new value

Starting URL: http://the-internet.herokuapp.com/inputs

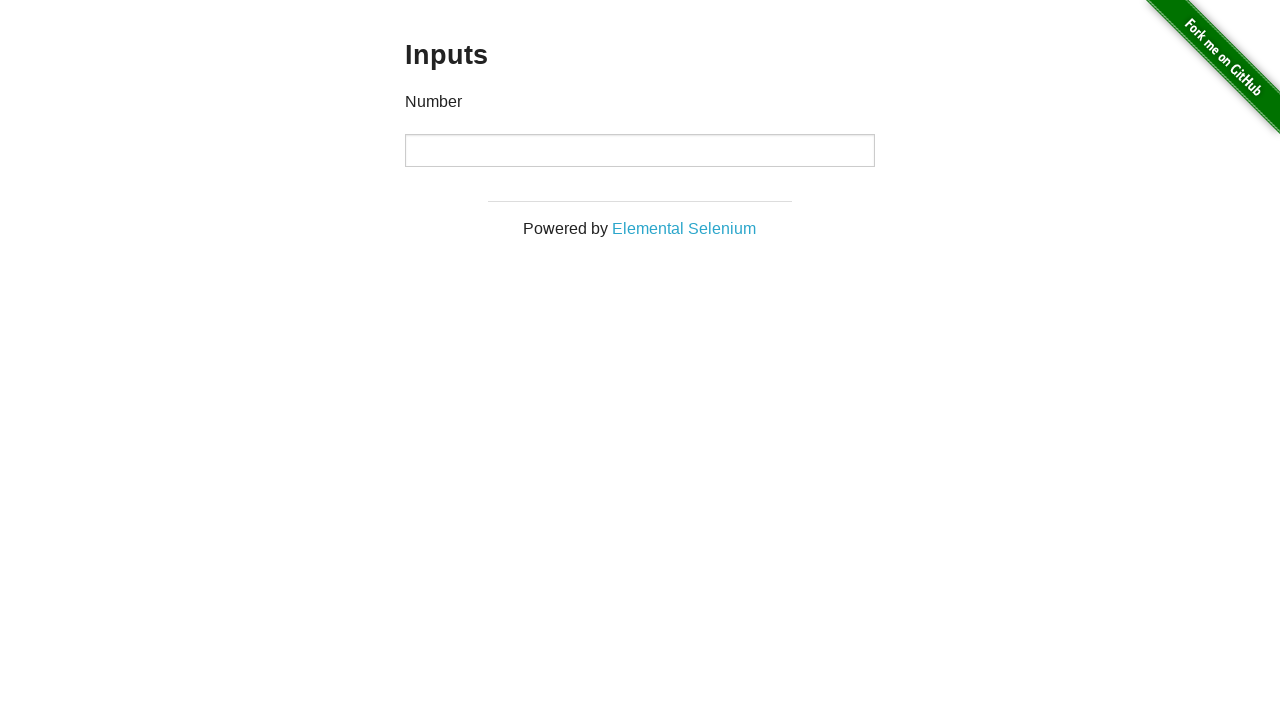

Entered value '1000' in number input field on input[type='number']
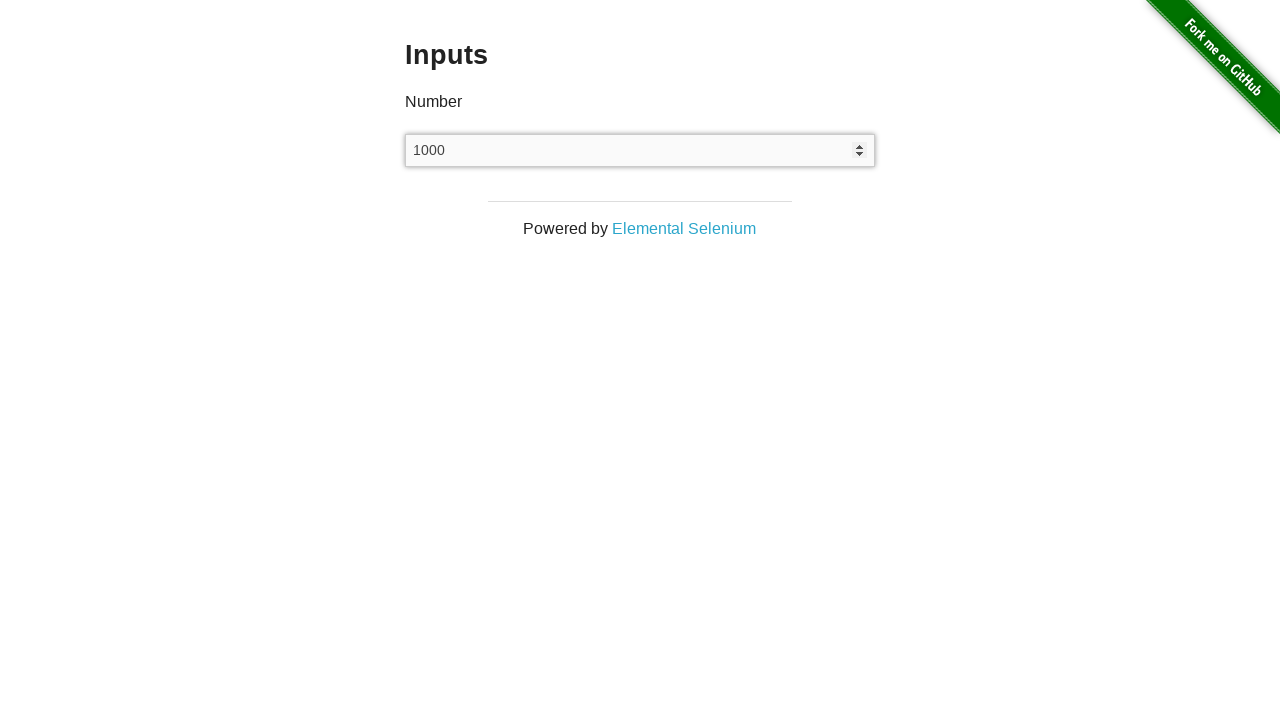

Cleared the number input field on input[type='number']
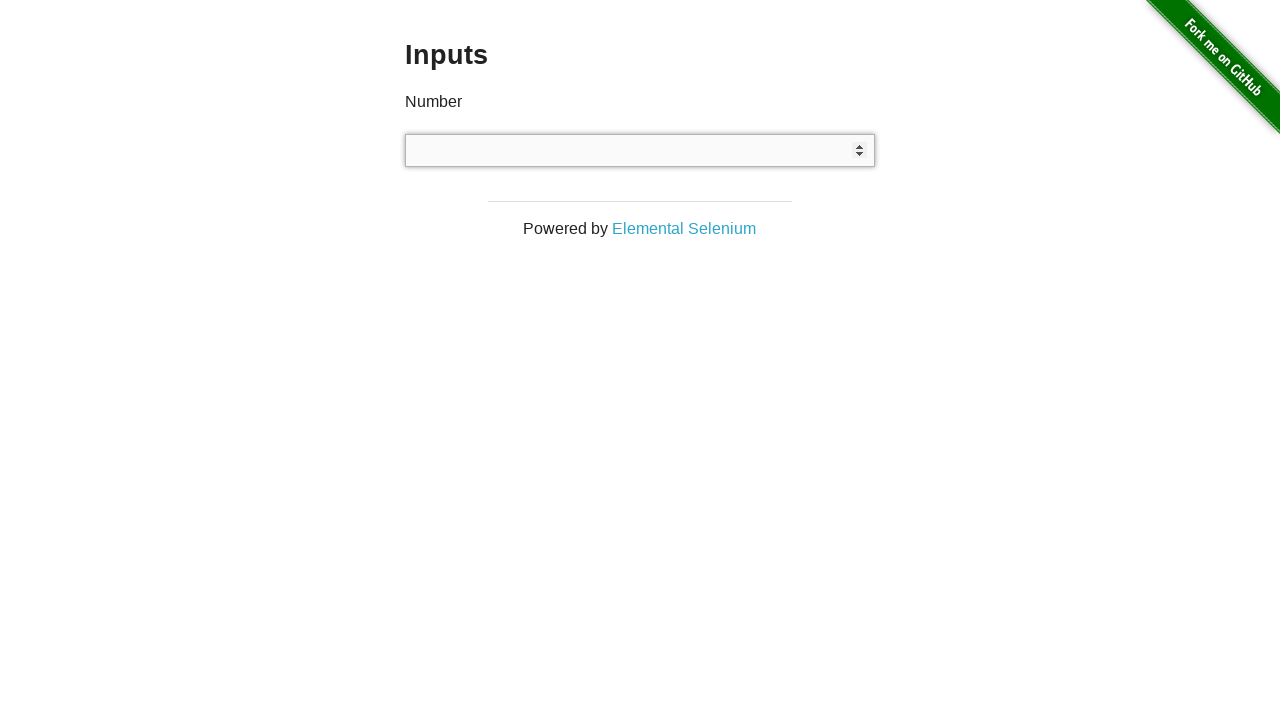

Entered new value '999' in number input field on input[type='number']
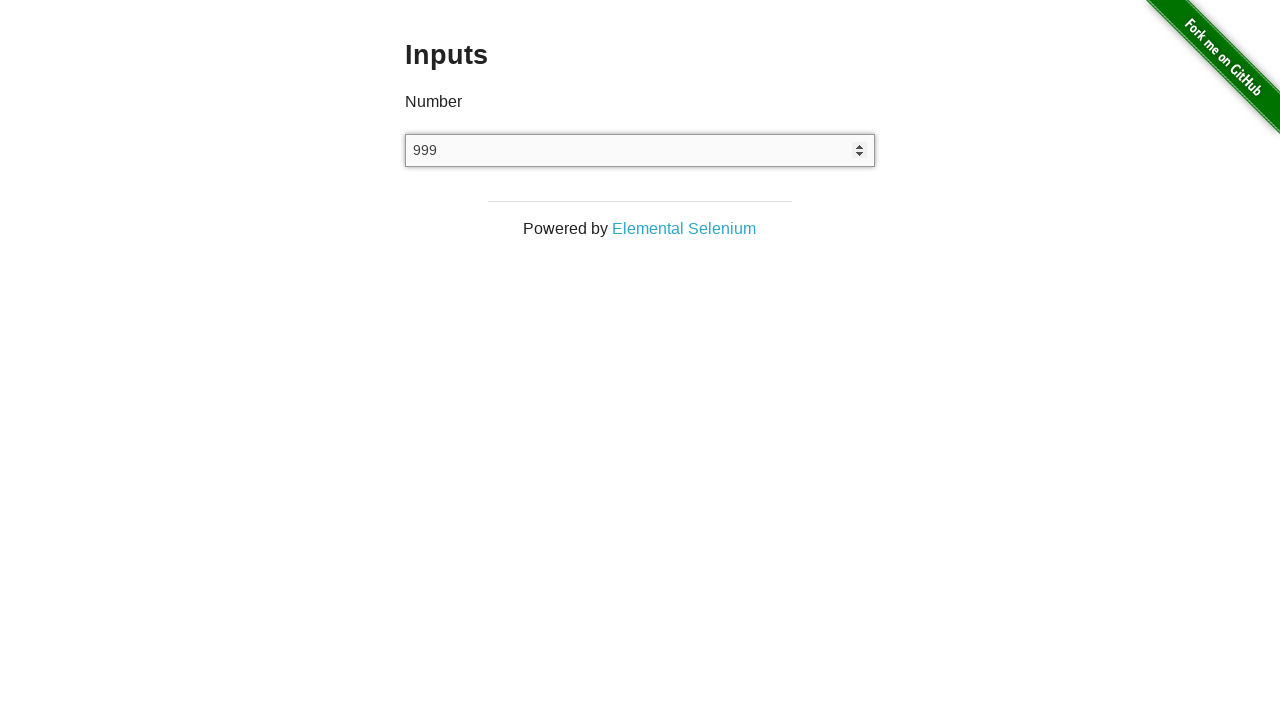

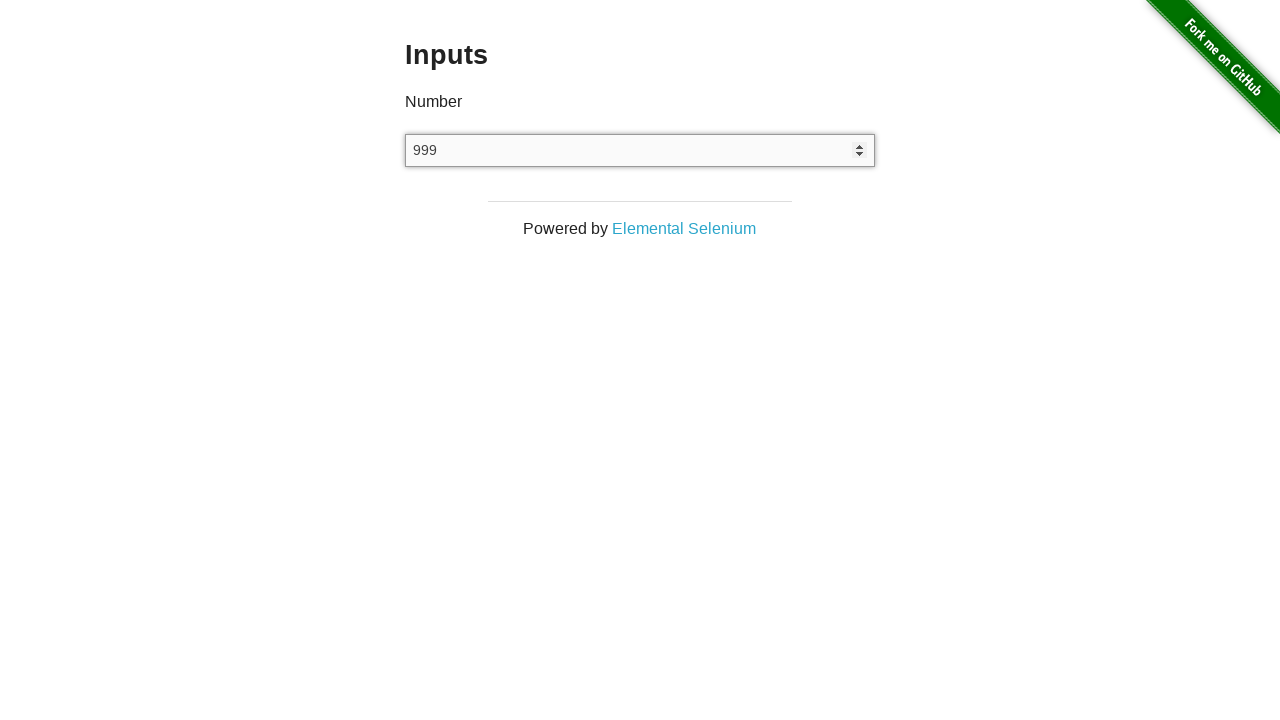